Tests opening a new browser tab and switching to it

Starting URL: https://rahulshettyacademy.com/AutomationPractice/

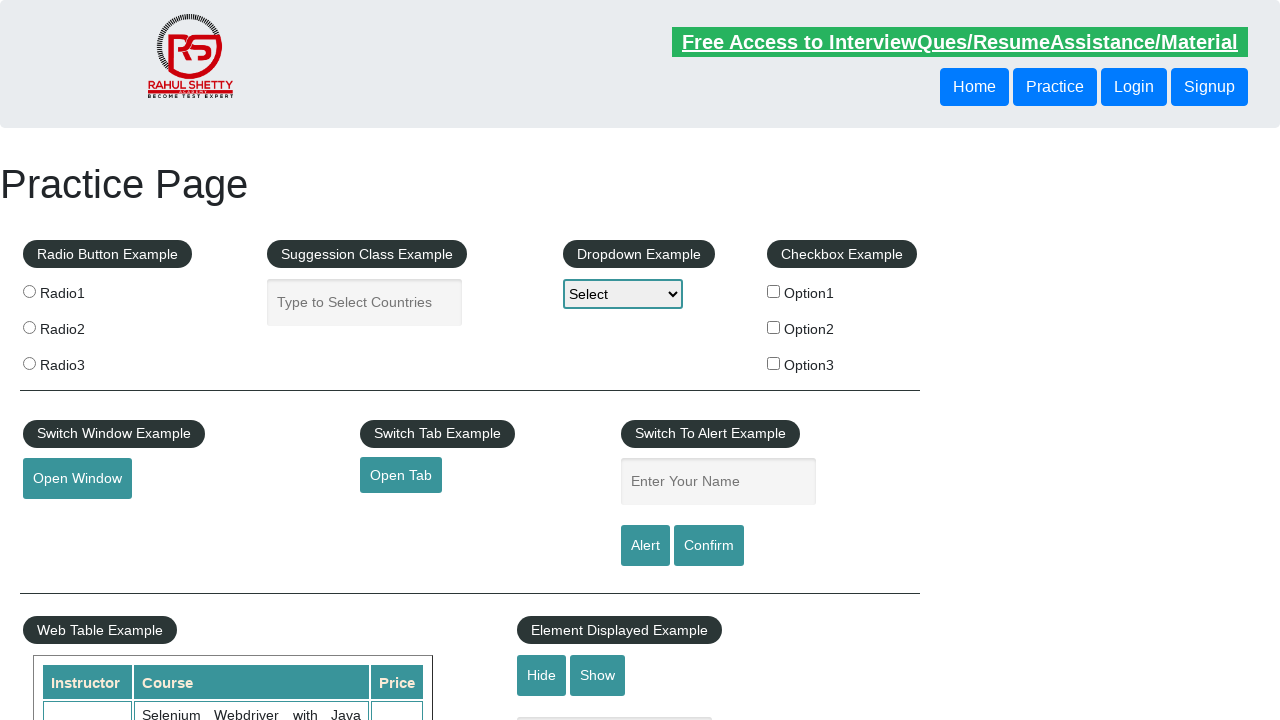

Clicked button to open new tab at (401, 475) on #opentab
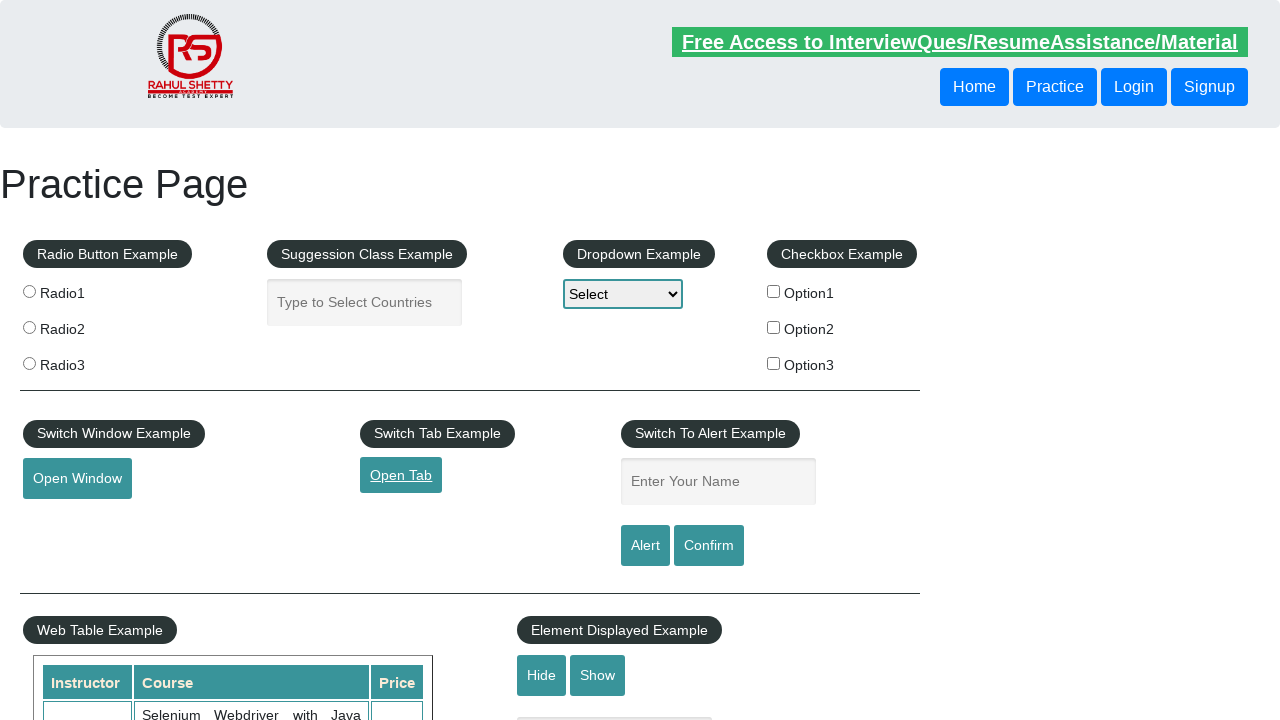

New tab opened and captured
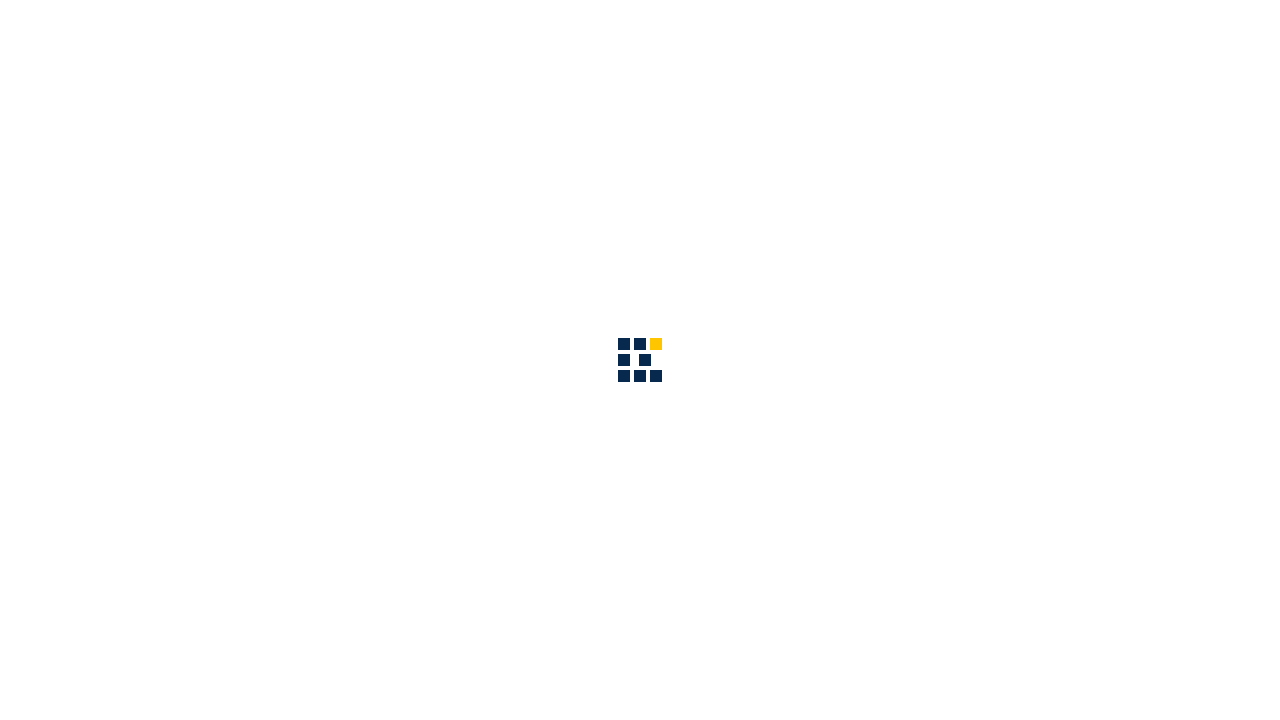

New tab page load state completed
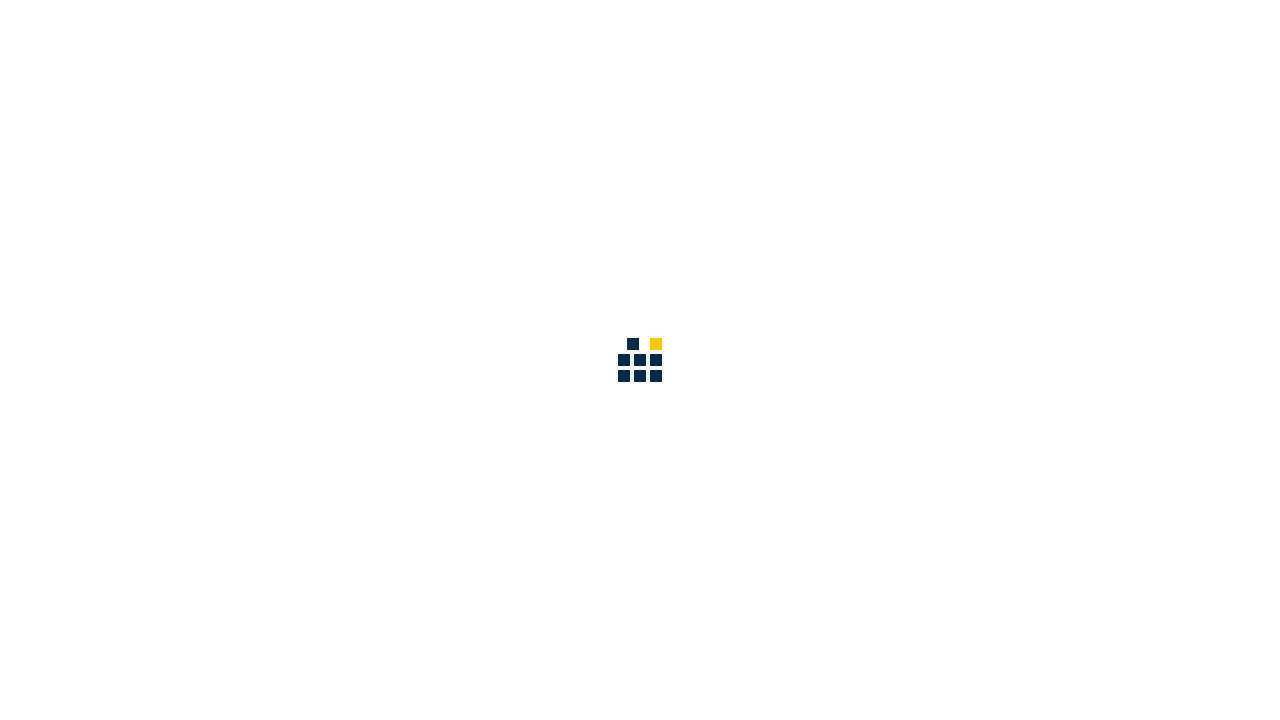

Verified new tab title contains 'Academy'
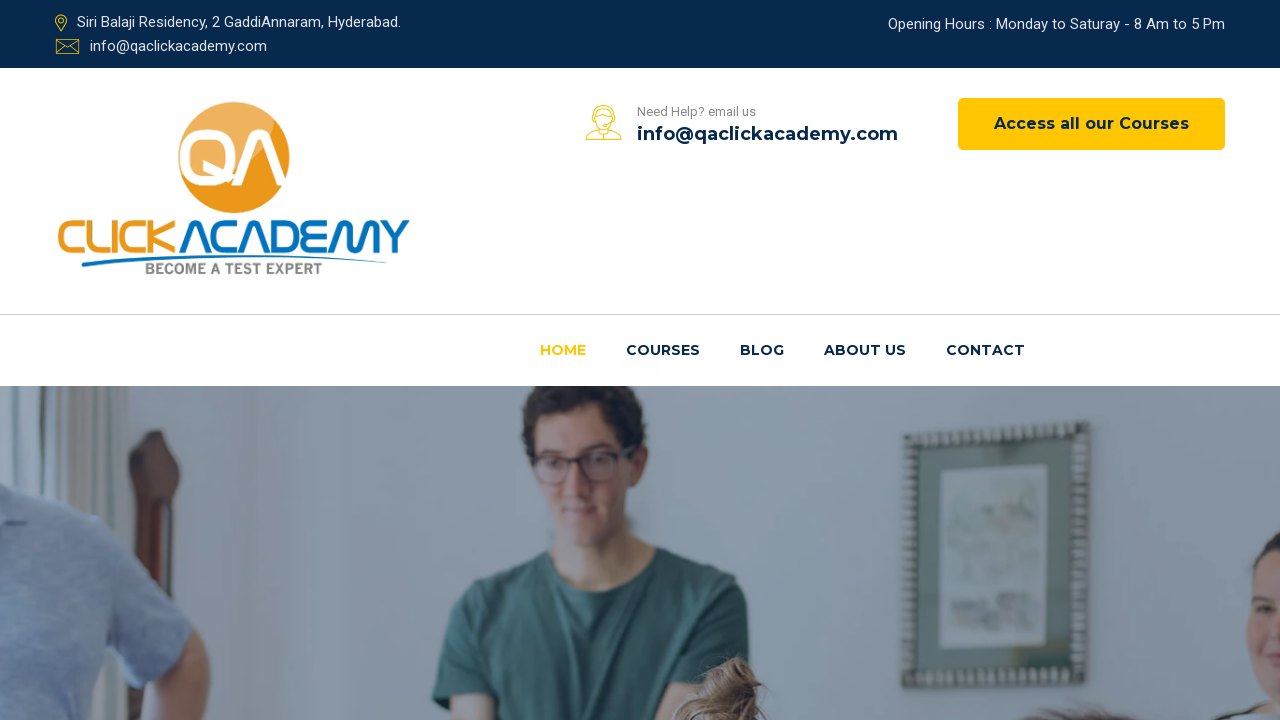

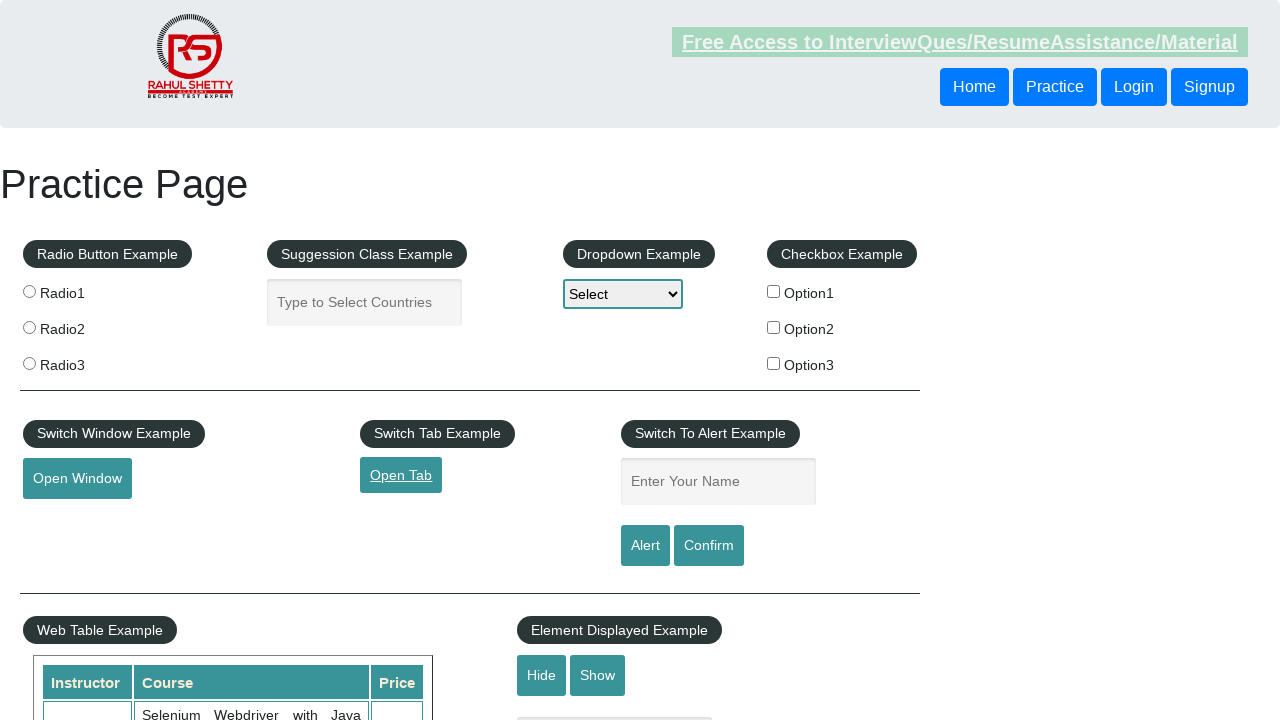